Tests text input functionality by entering text into an input field and clicking a button to update its label

Starting URL: http://uitestingplayground.com/textinput

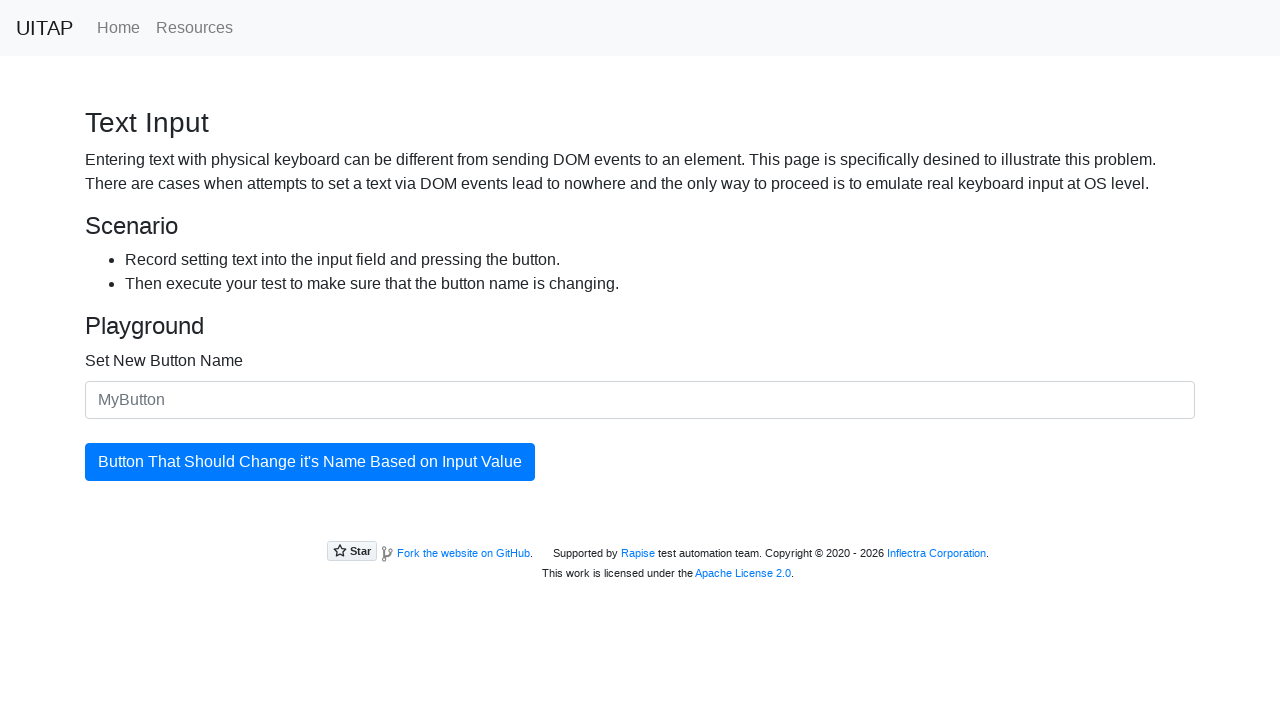

Filled input field with 'abc' on input#newButtonName
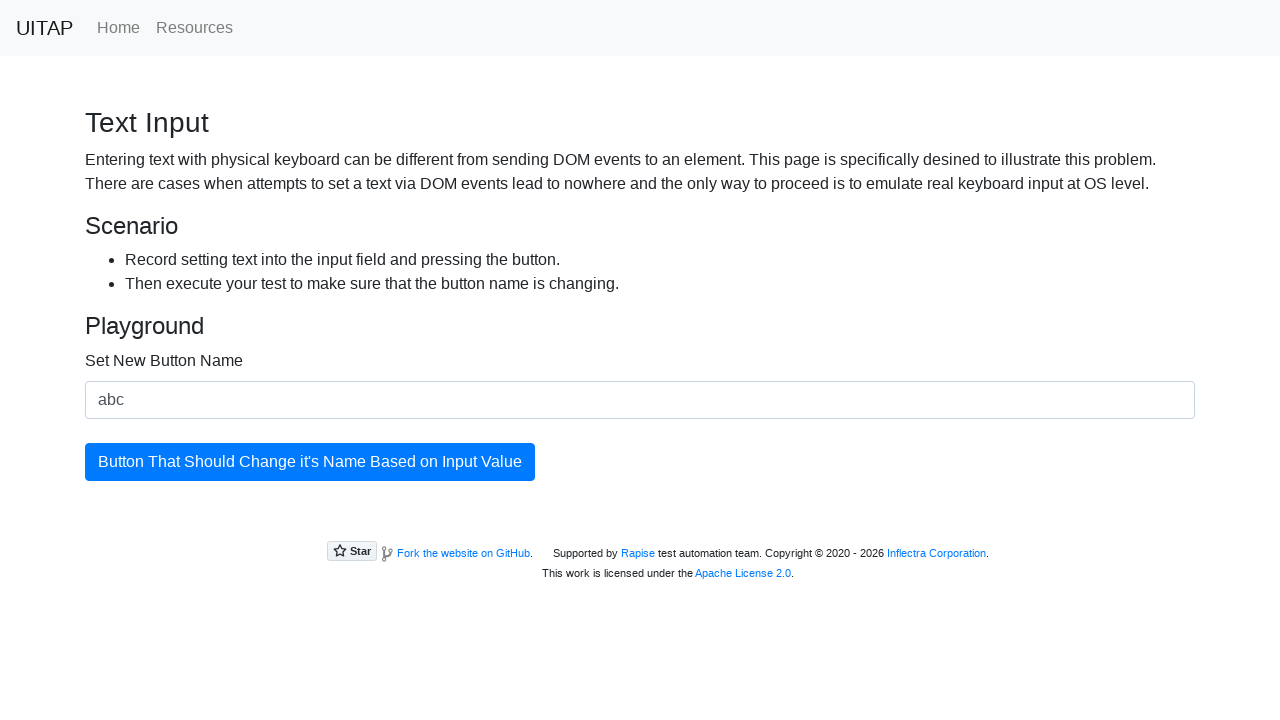

Clicked update button to change label at (310, 462) on #updatingButton
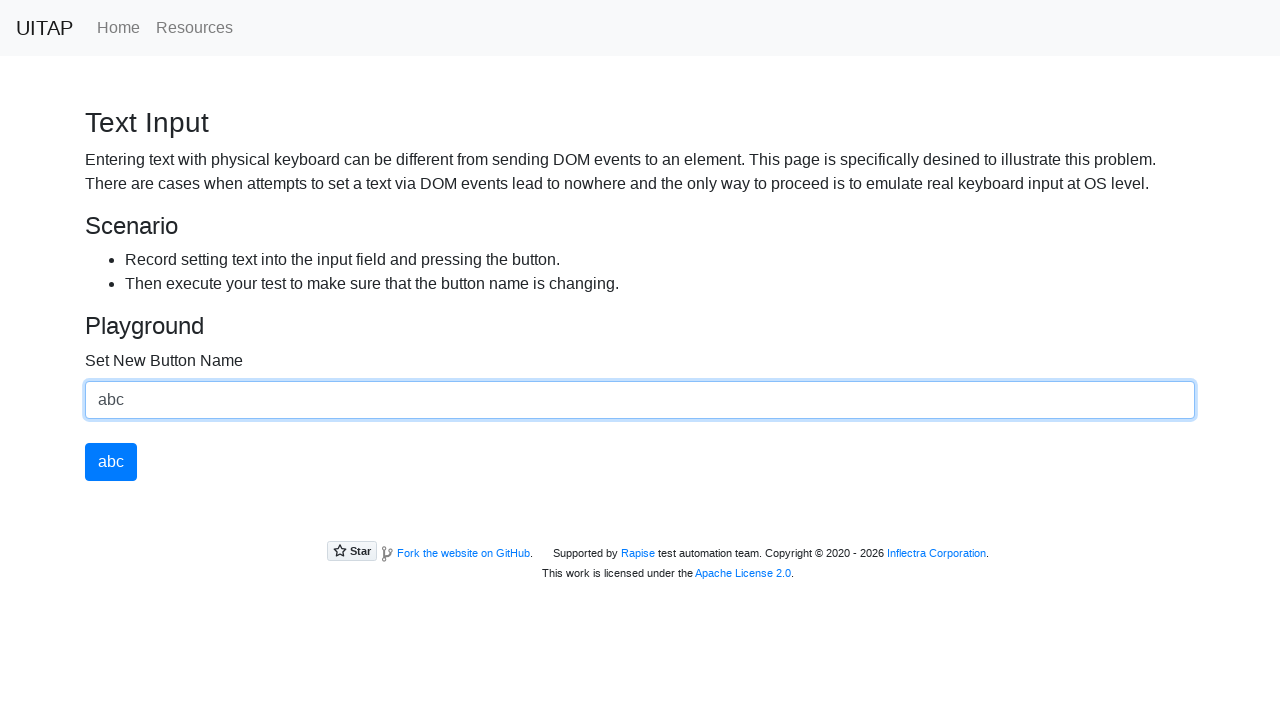

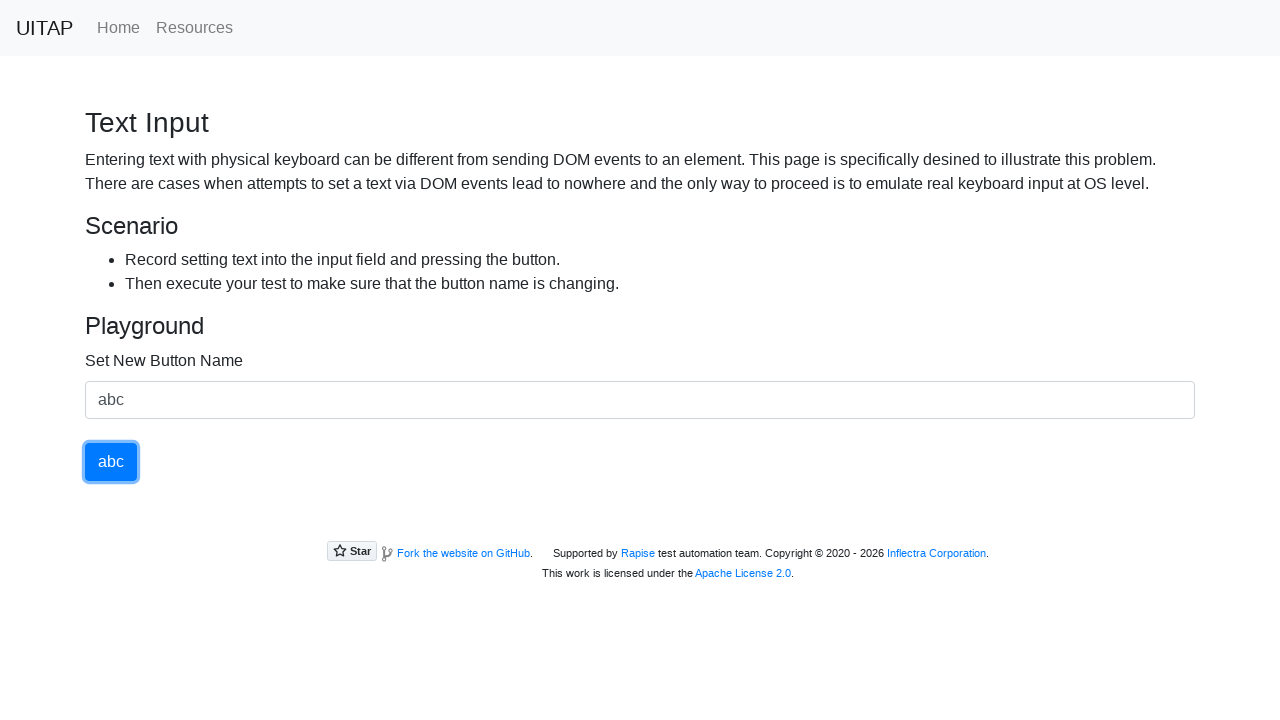